Tests navigation from Restful-Booker homepage to Ministry of Testing by clicking on the motpro image link

Starting URL: http://restful-booker.herokuapp.com/

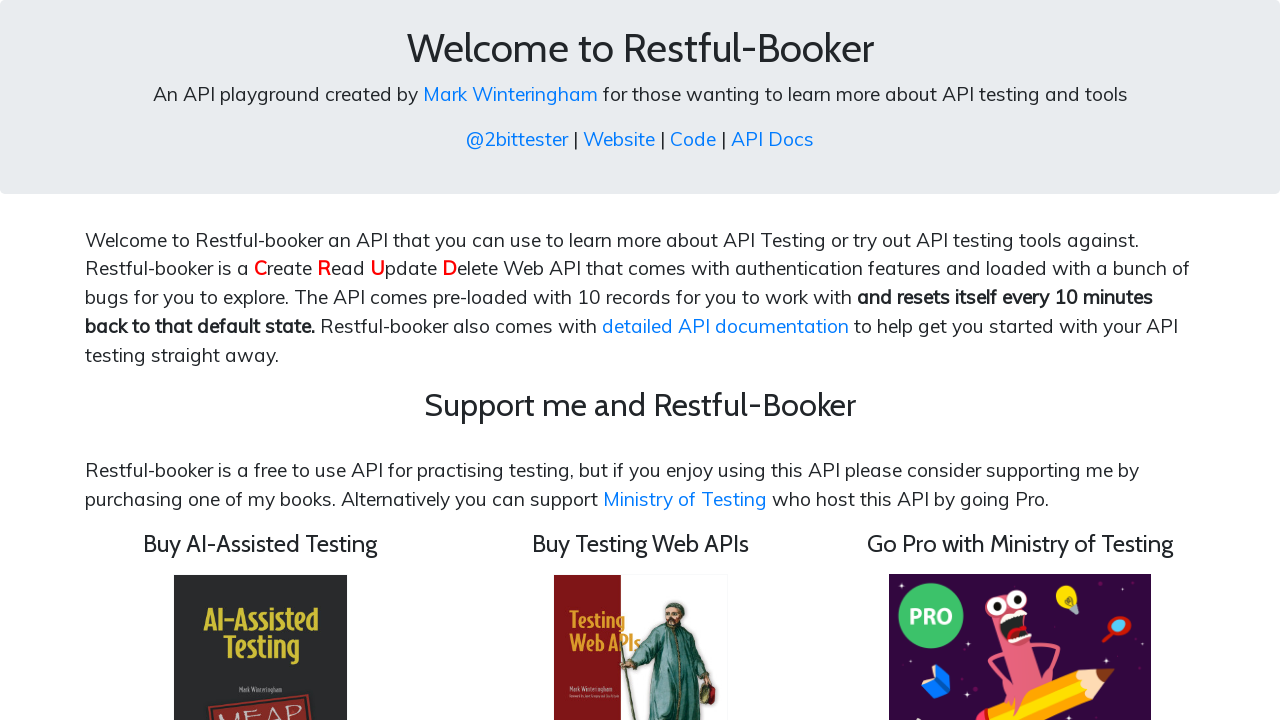

Clicked on Ministry of Testing (motpro) image link at (1020, 589) on img[src='/images/motpro.png']
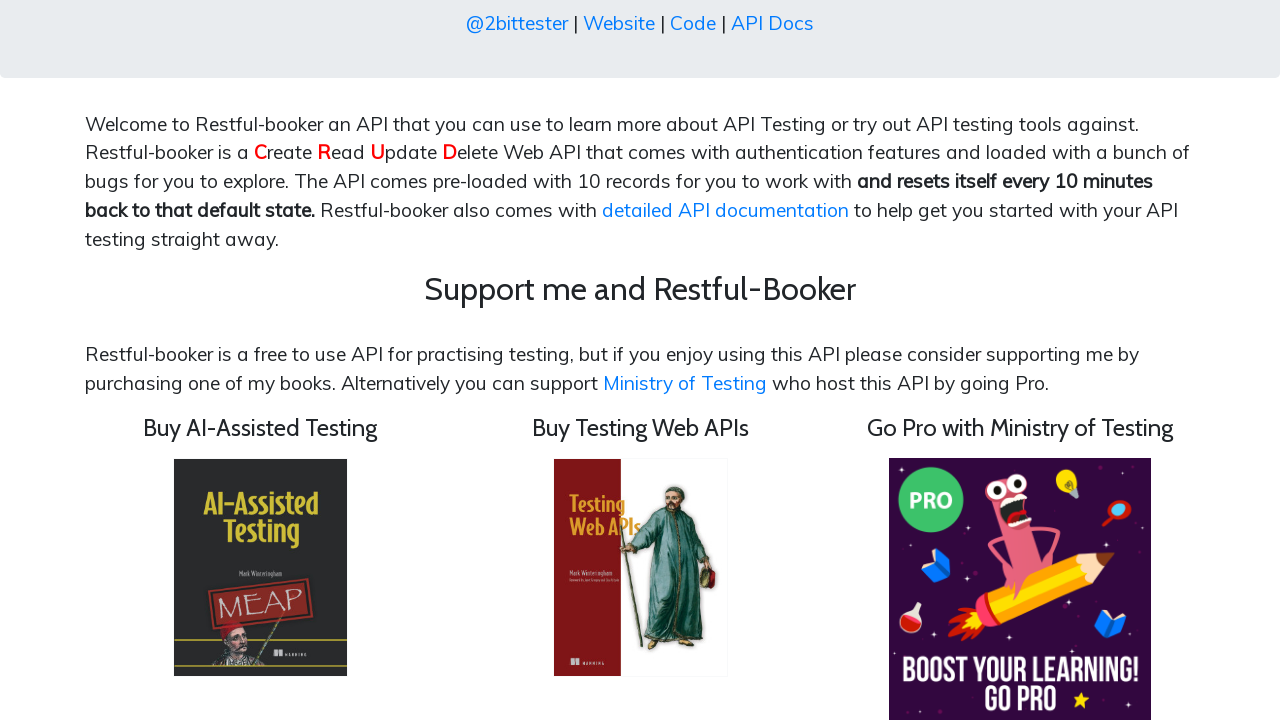

Clicked motpro image link and new page/tab opened at (1020, 589) on img[src='/images/motpro.png']
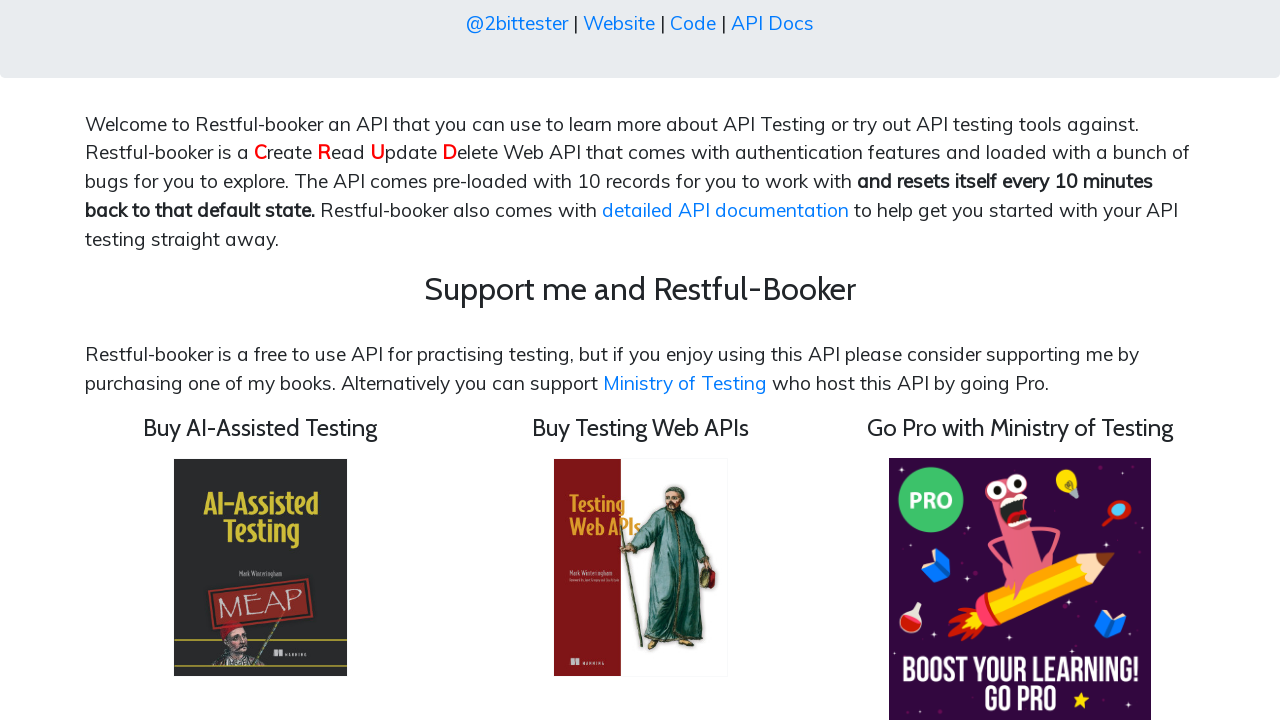

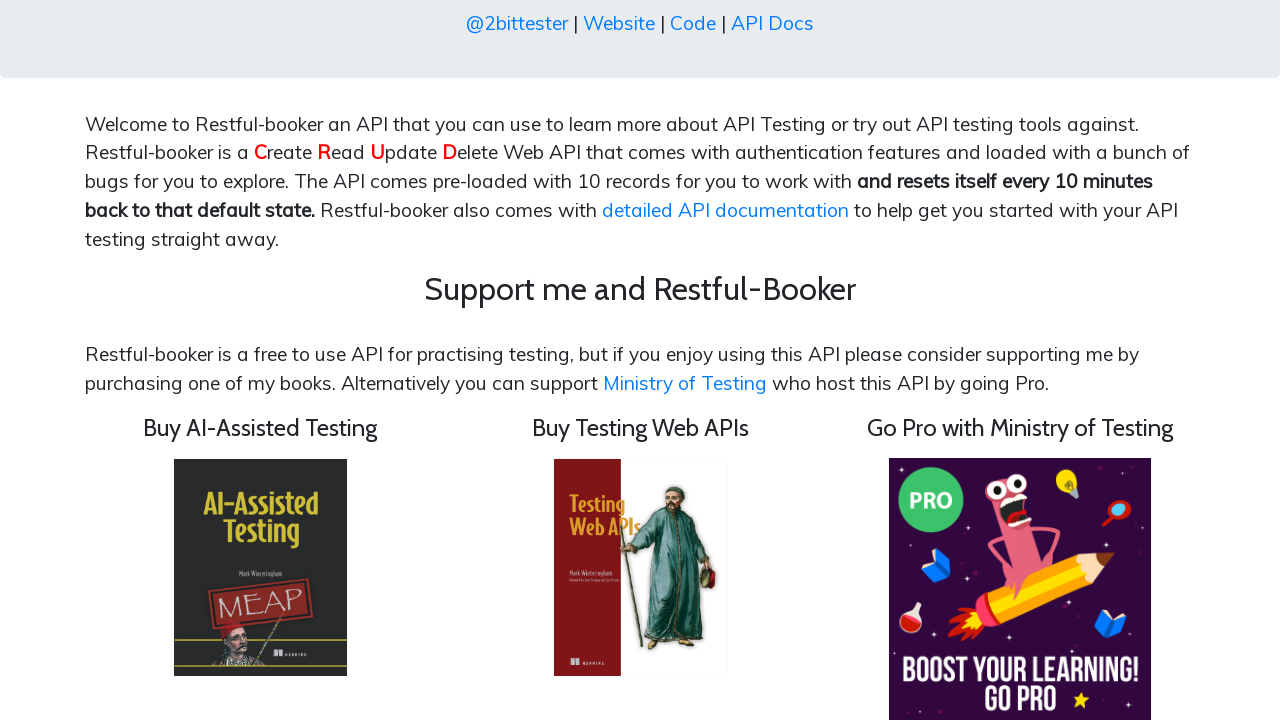